Tests dynamic loading functionality by clicking a Start button and waiting for dynamically loaded content ("Hello World!") to appear

Starting URL: https://the-internet.herokuapp.com/dynamic_loading/2

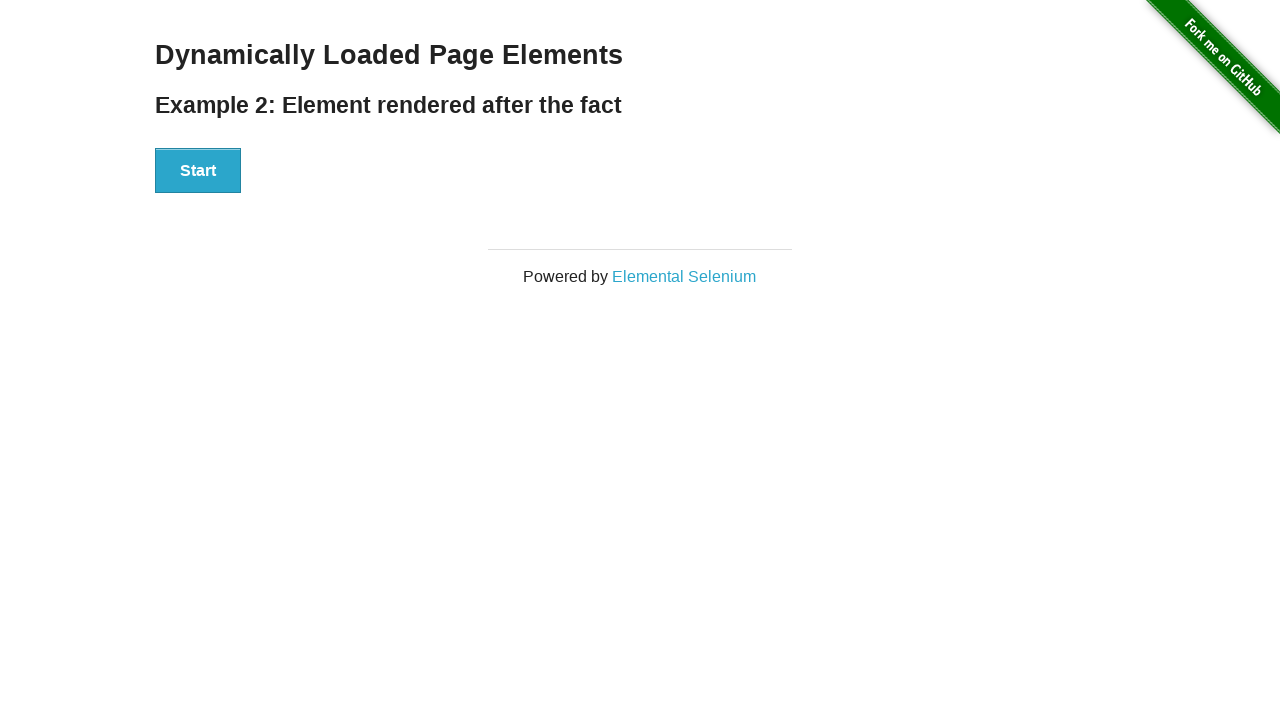

Clicked Start button to trigger dynamic loading at (198, 171) on xpath=//button[text()='Start']
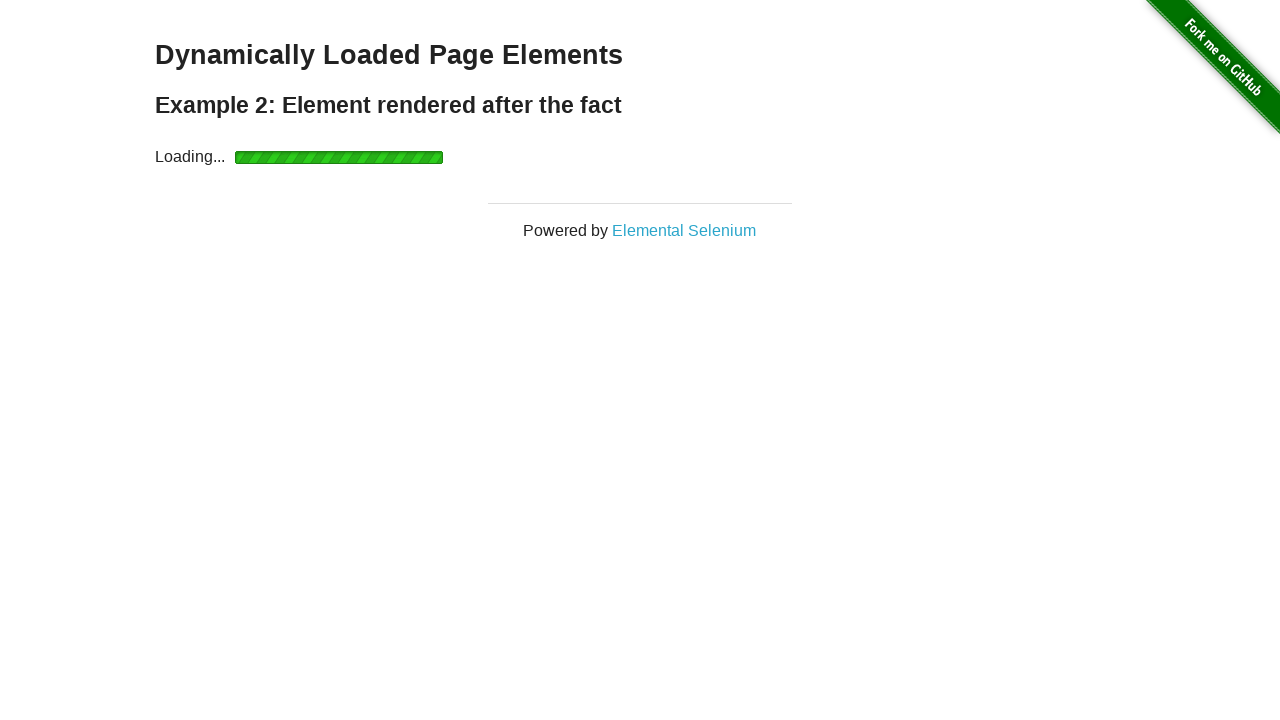

Dynamically loaded 'Hello World!' header appeared
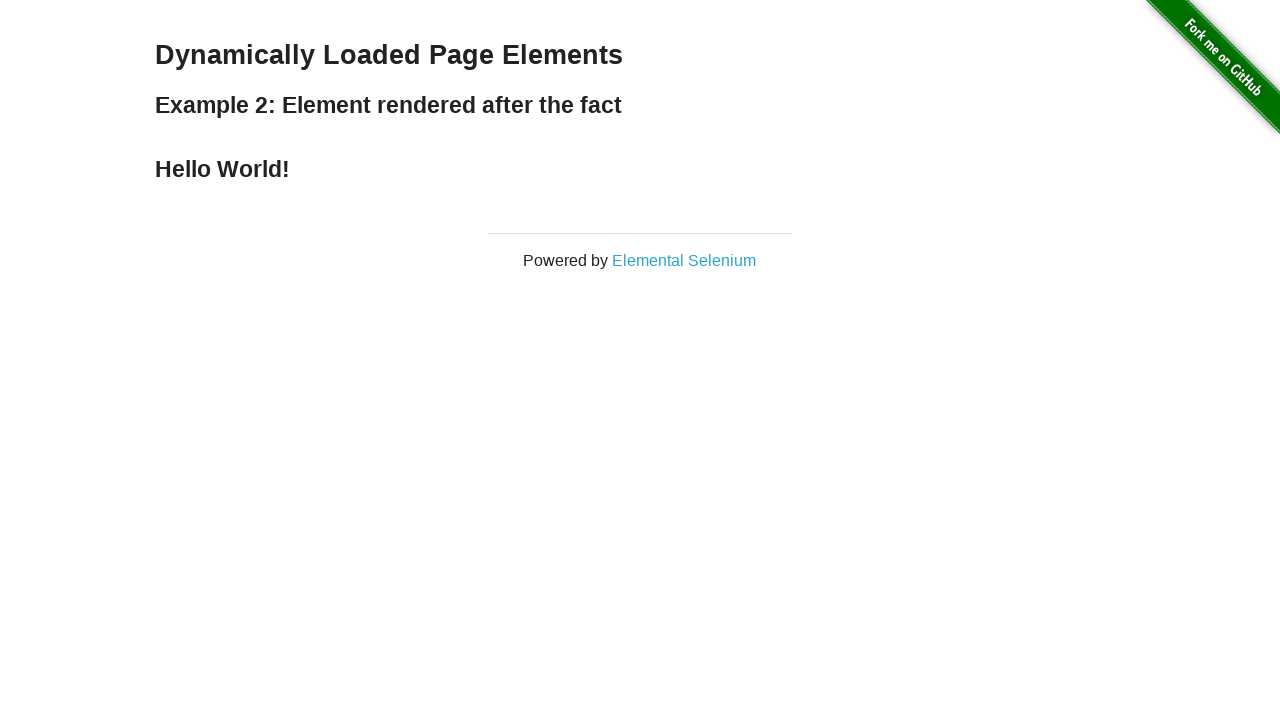

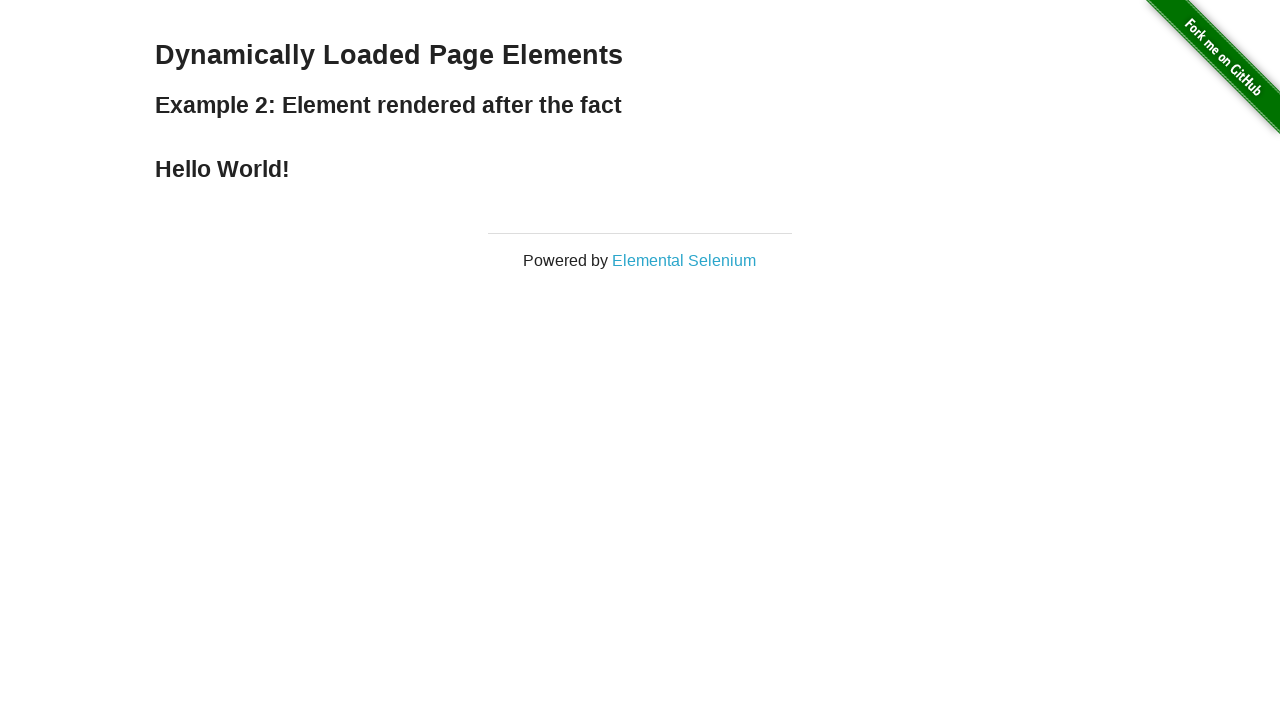